Tests file upload functionality by uploading a file and verifying the uploaded file path is displayed.

Starting URL: https://demoqa.com/upload-download

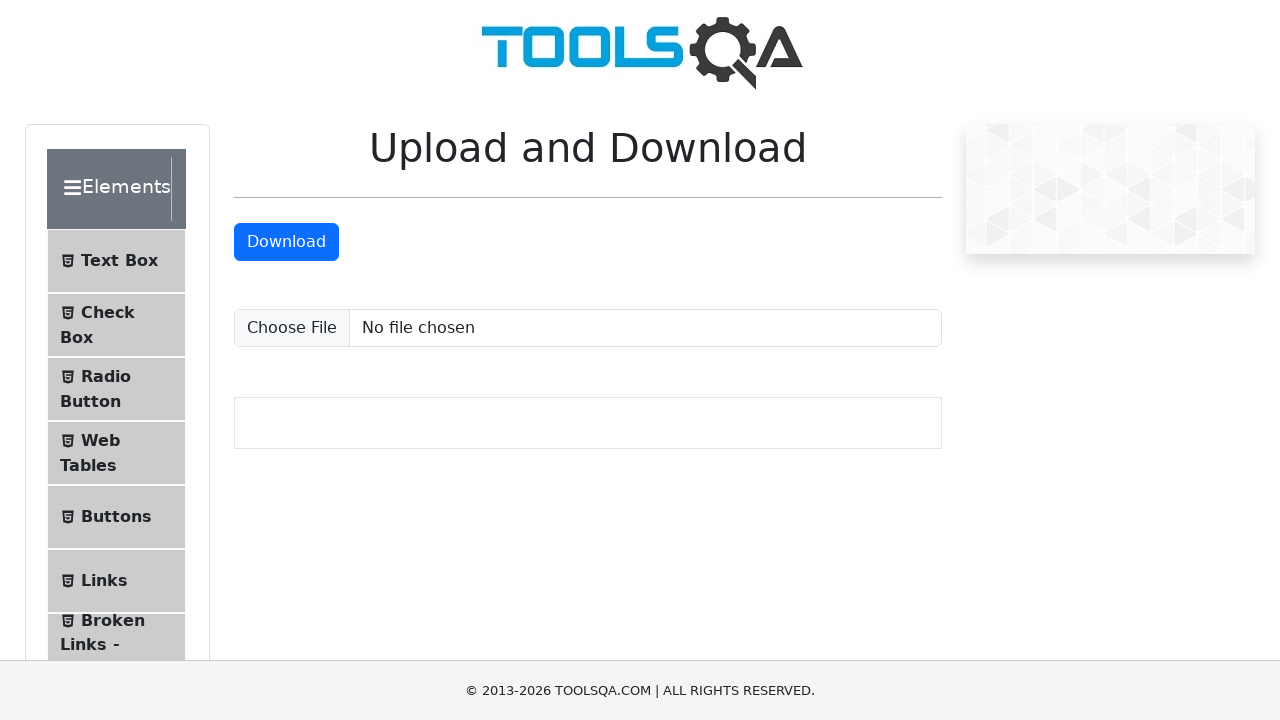

Uploaded testfile.txt with test content using set_input_files
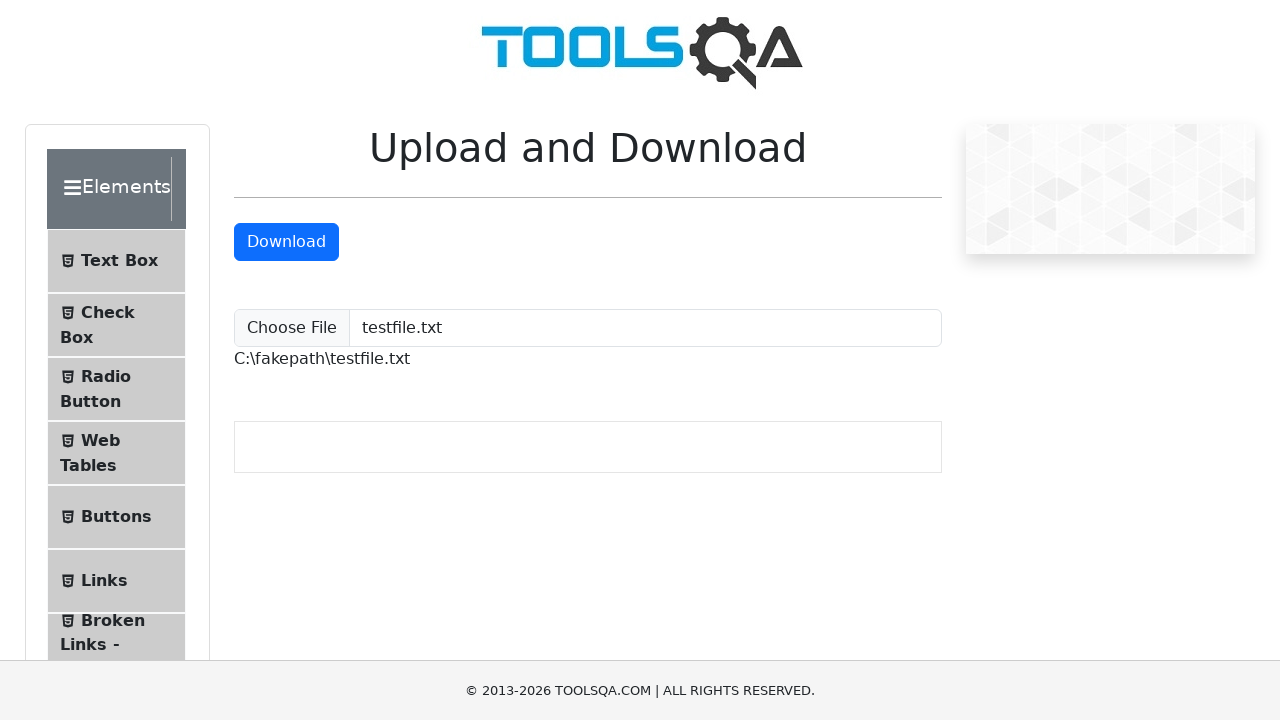

Uploaded file path displayed on page
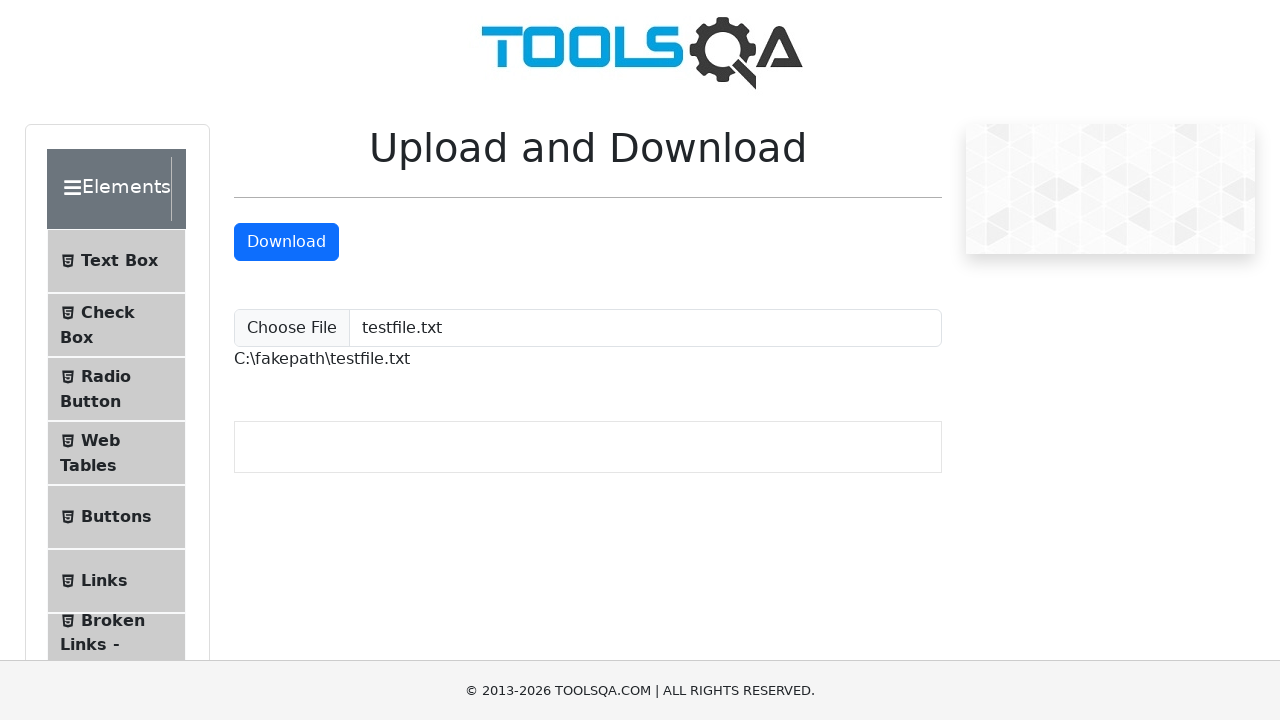

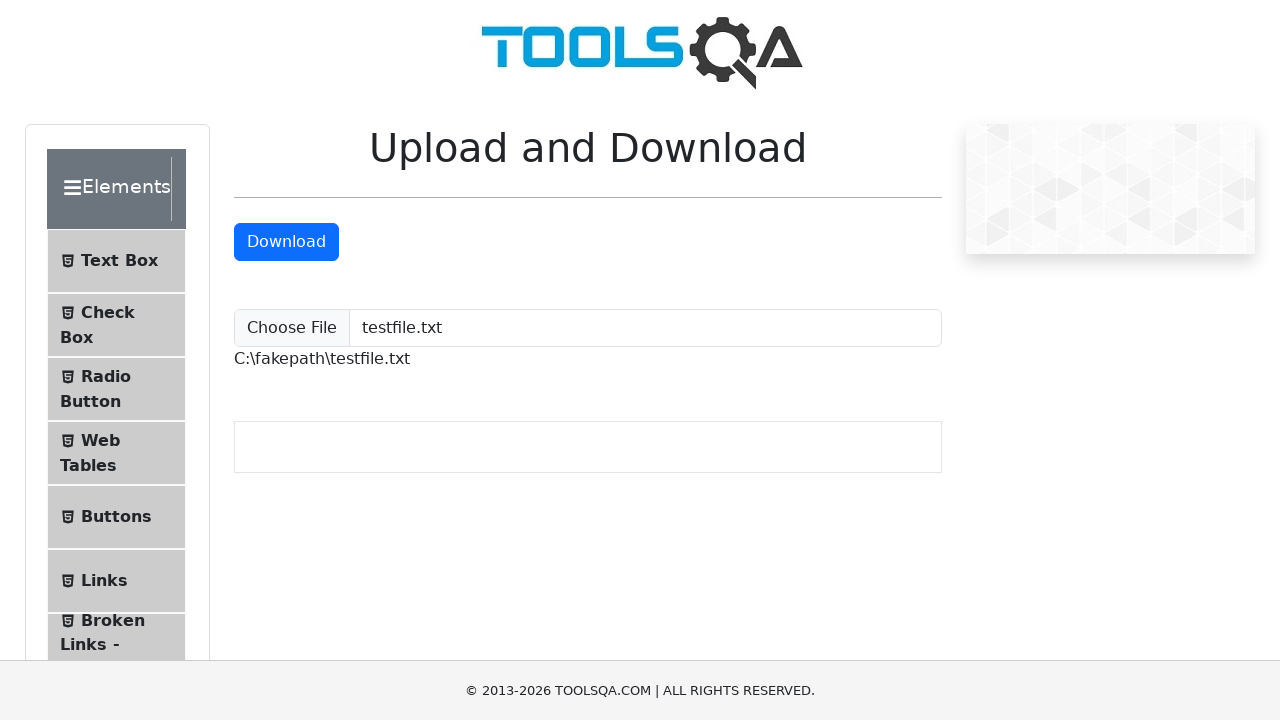